Tests a web form by entering text in a text box, clicking a submit button, and verifying the confirmation message is displayed.

Starting URL: https://www.selenium.dev/selenium/web/web-form.html

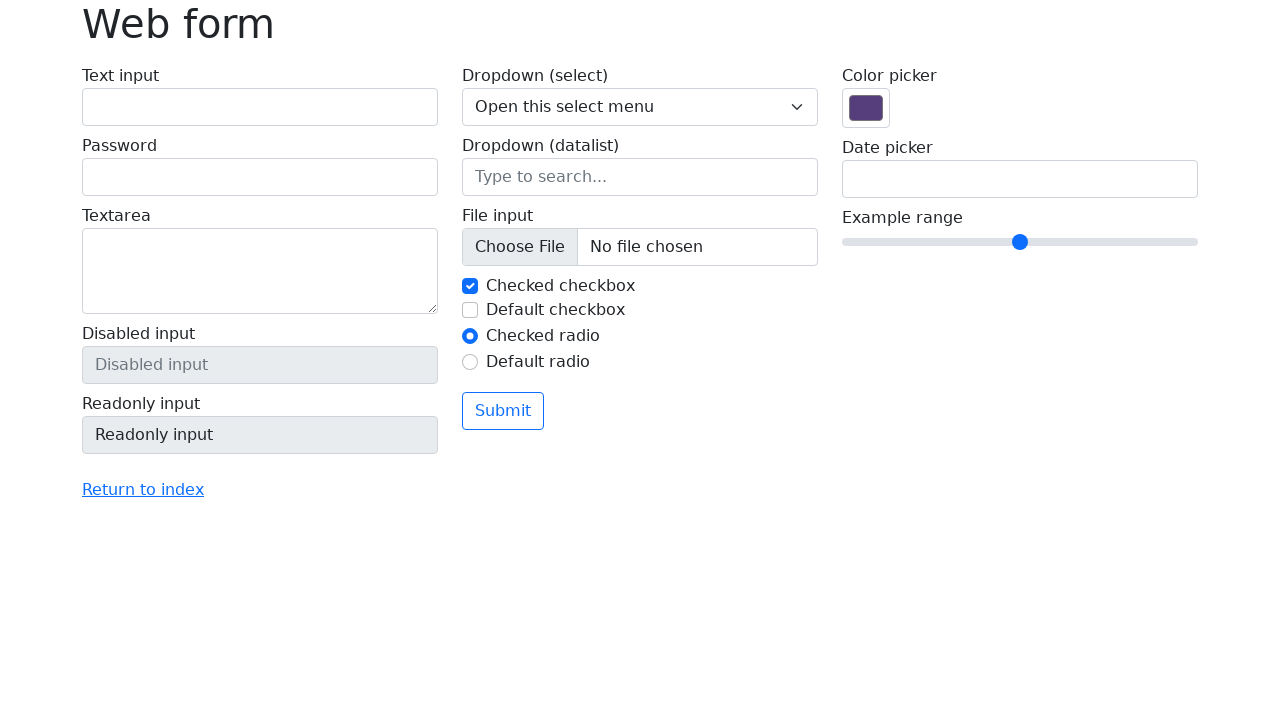

Filled text box with 'Selenium' on input[name='my-text']
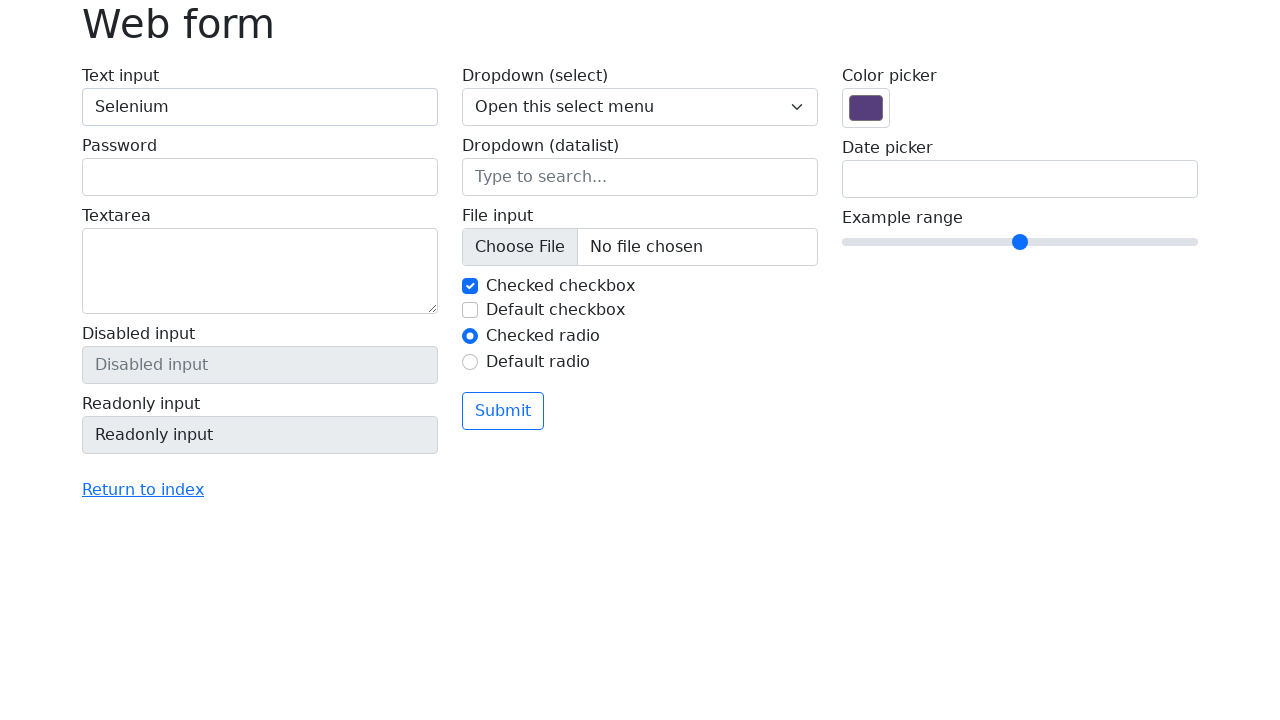

Clicked submit button at (503, 411) on button
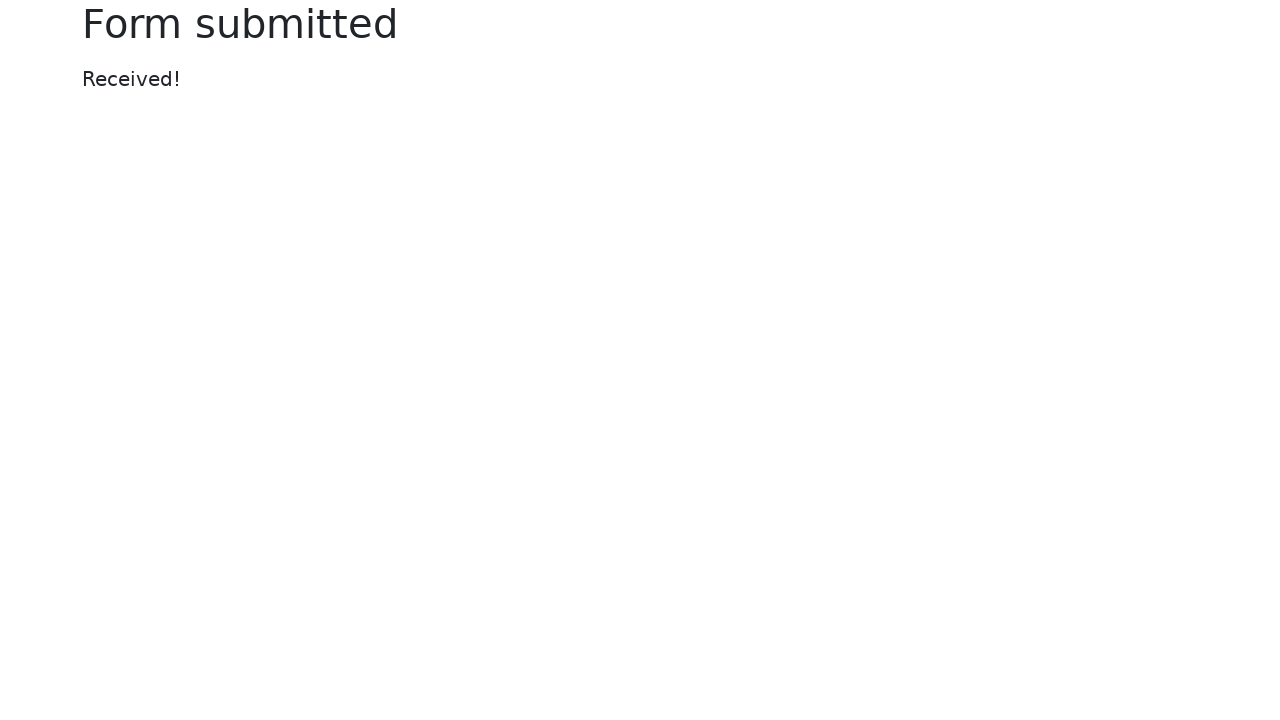

Confirmation message displayed
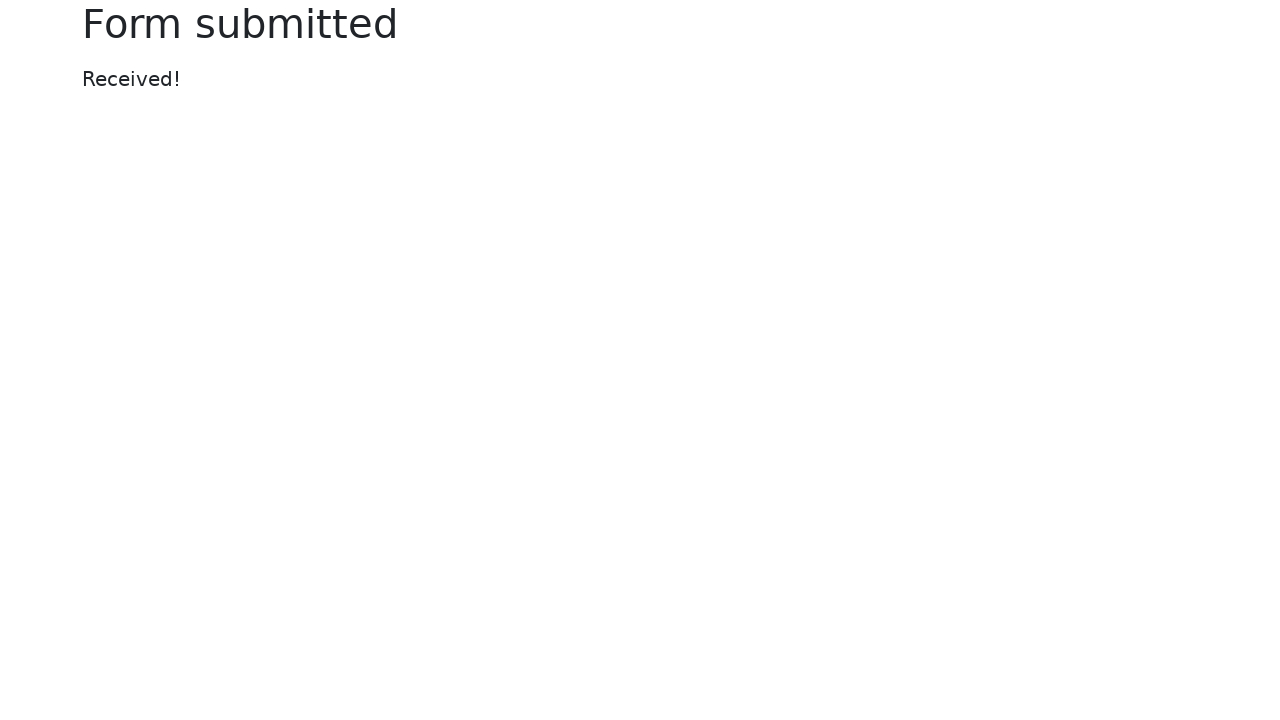

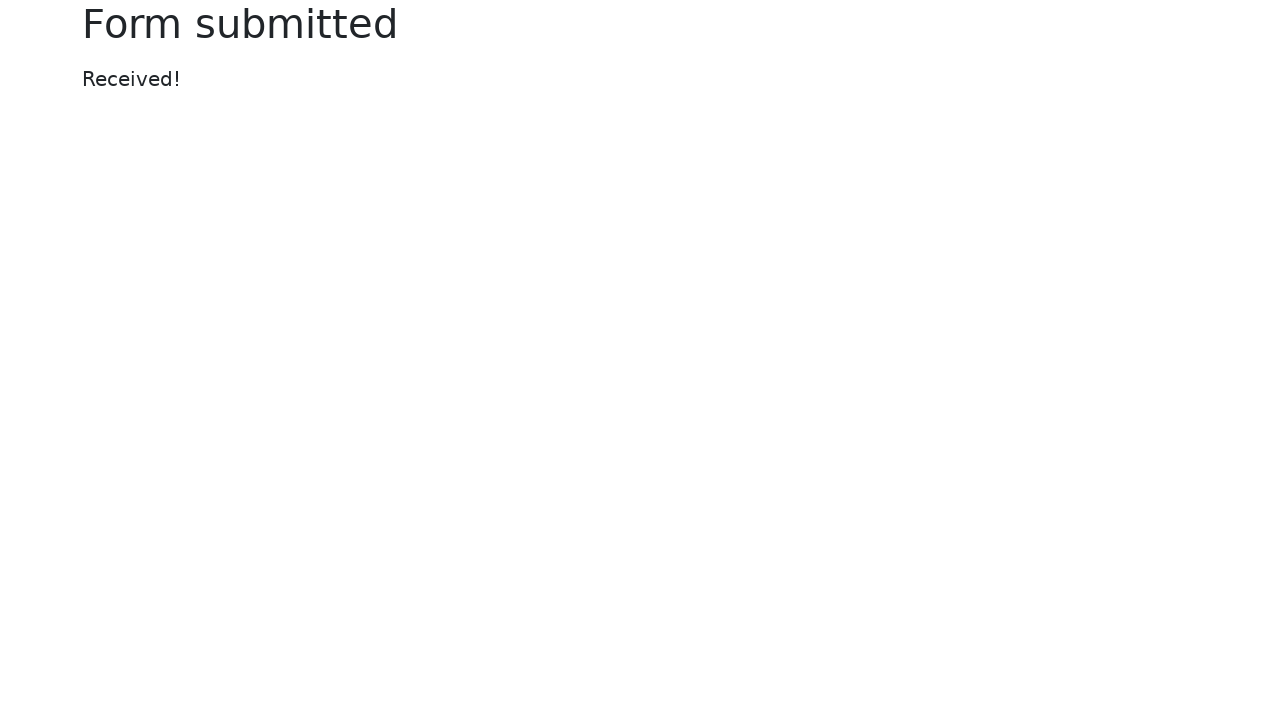